Tests an explicit wait scenario where the script waits for a price to become $100, then clicks a book button, reads a value, calculates a mathematical result, and submits the answer

Starting URL: http://suninjuly.github.io/explicit_wait2.html

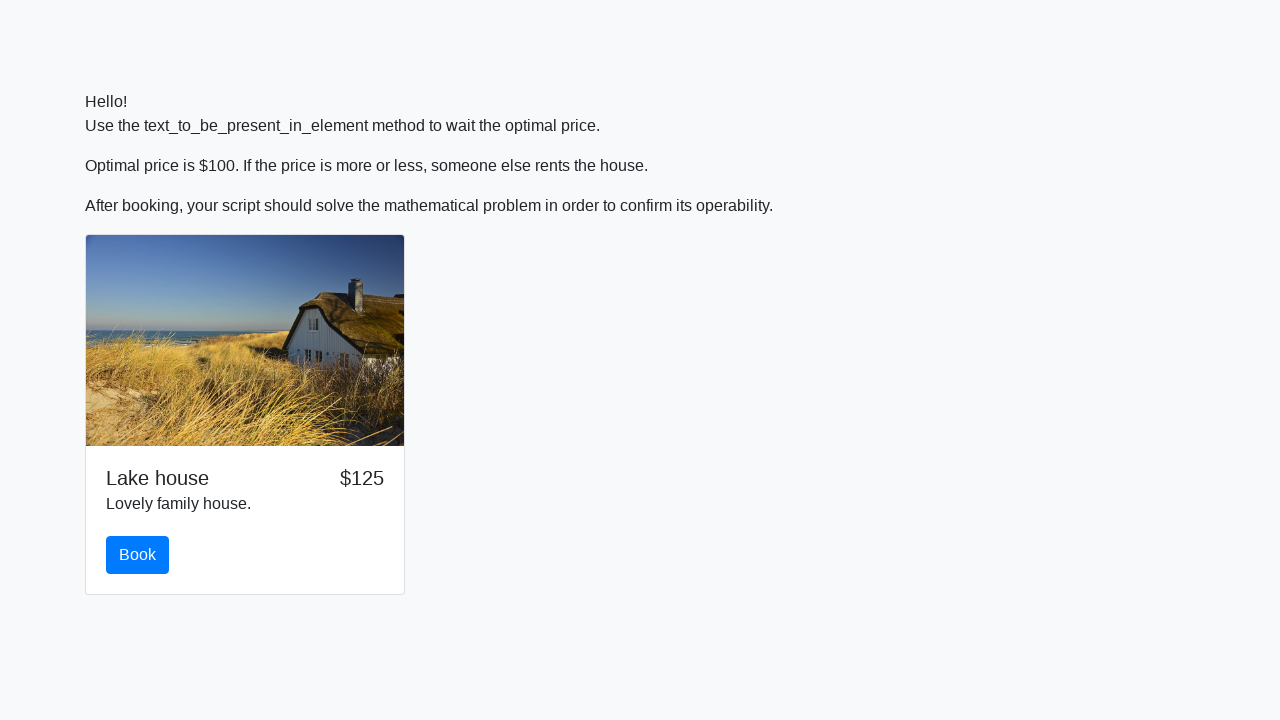

Waited for price element to display $100
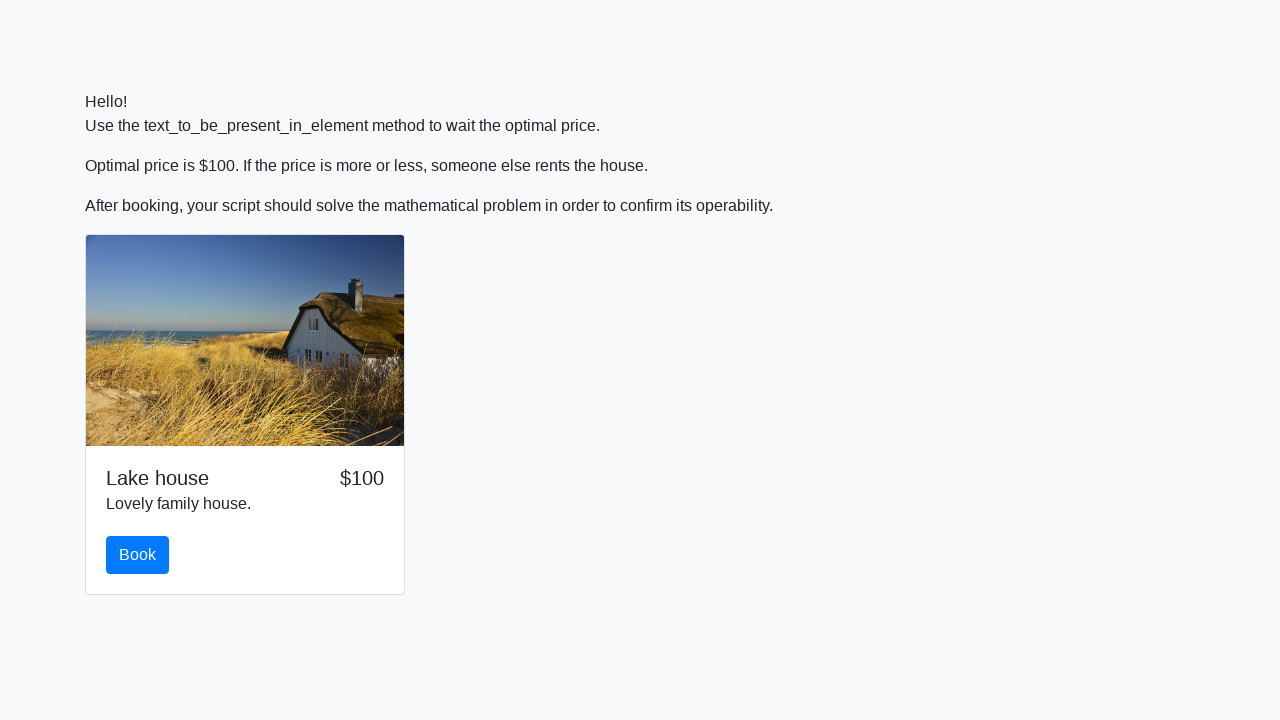

Clicked the book button at (138, 555) on #book
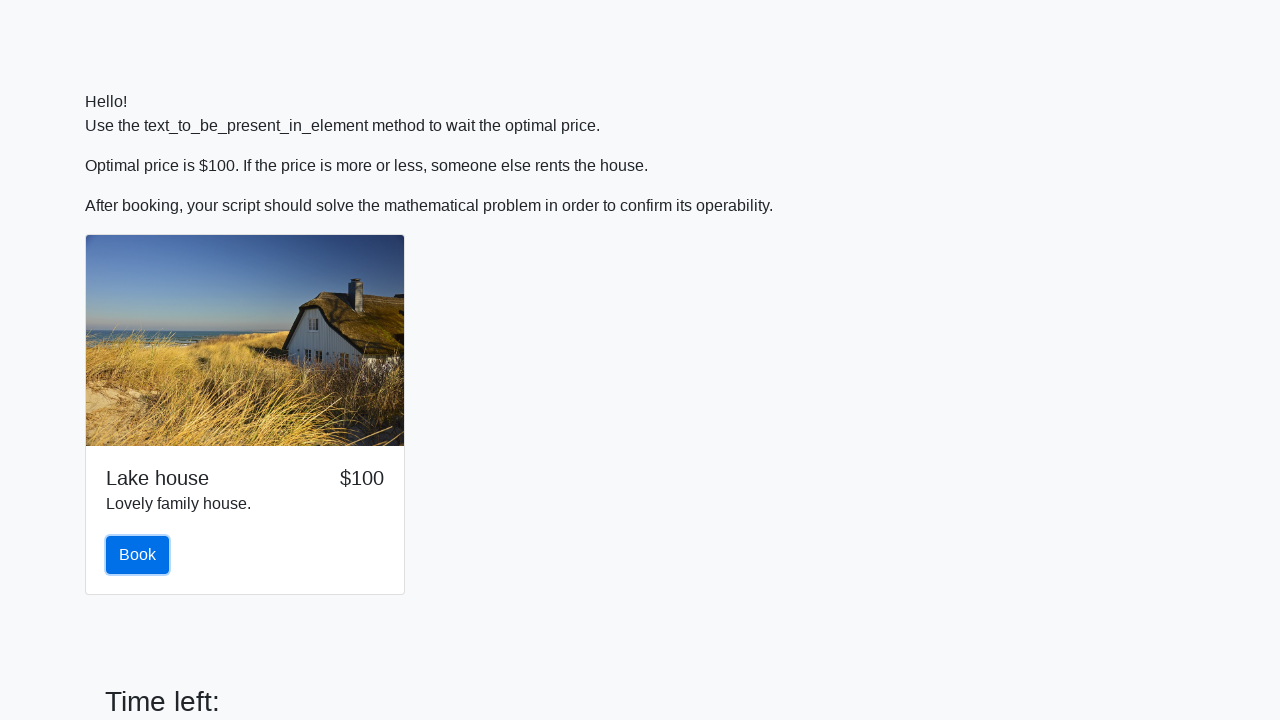

Retrieved input value: 210
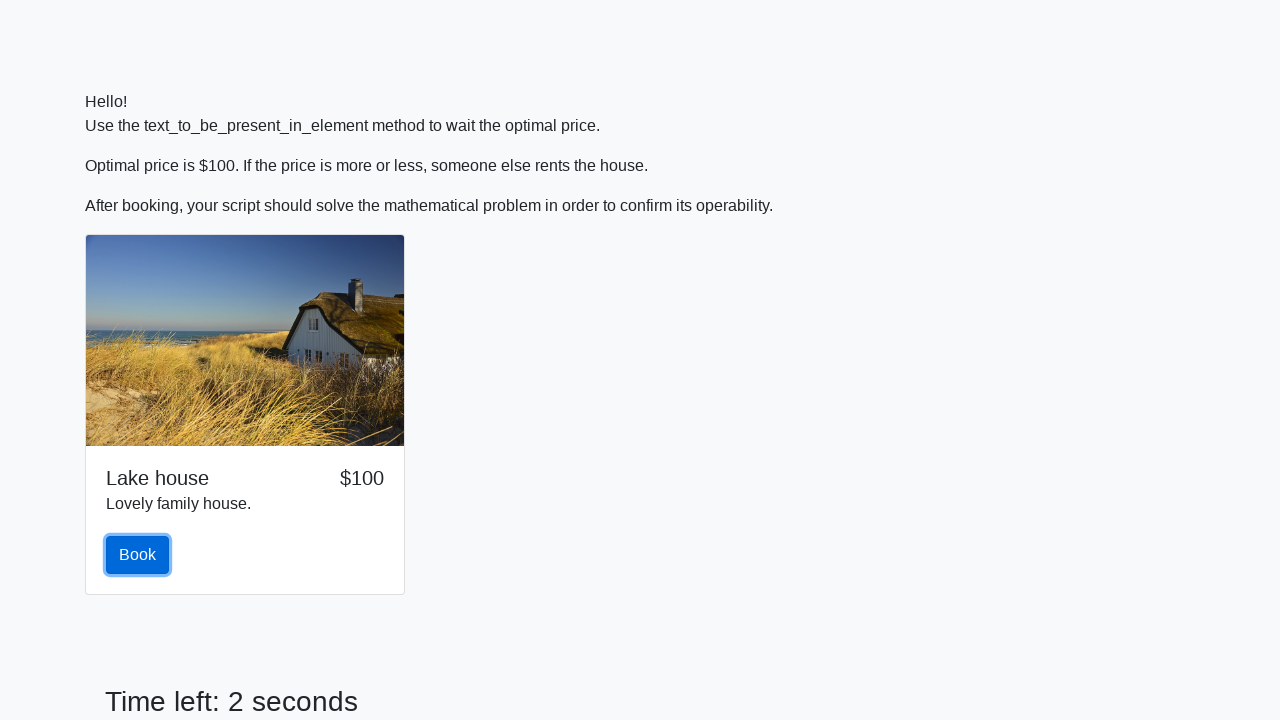

Calculated mathematical result: 1.725018029243405
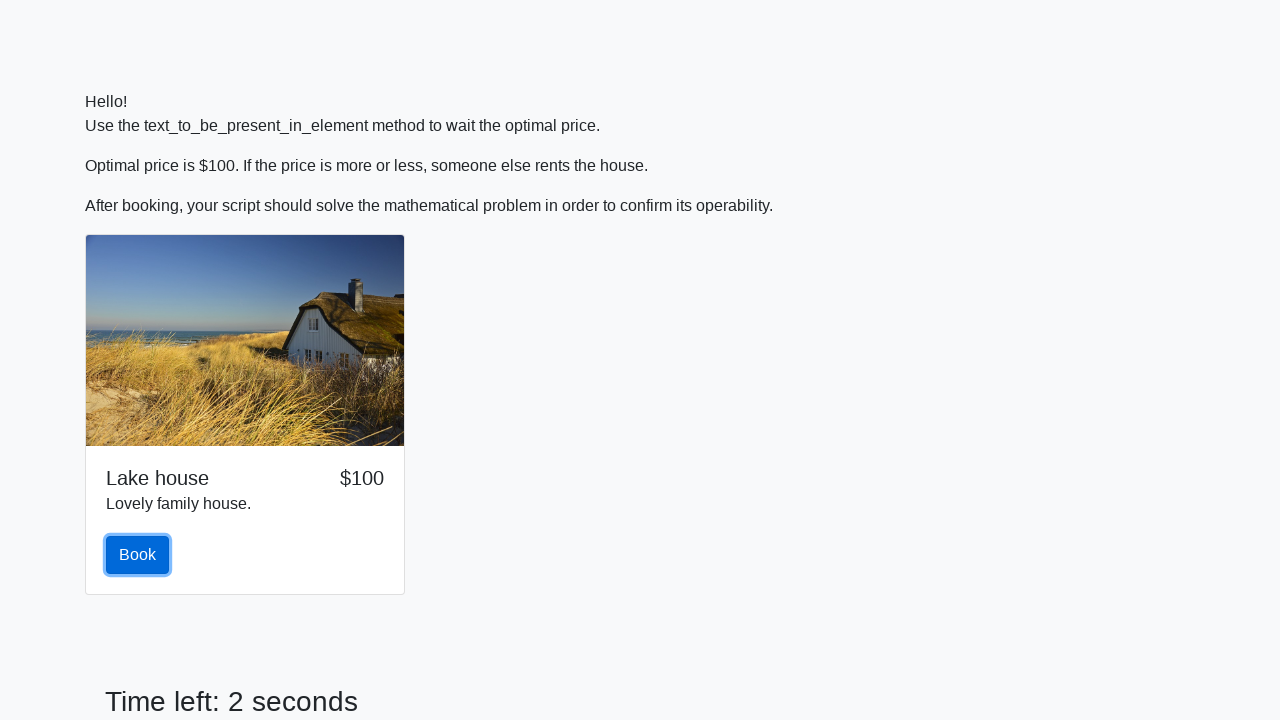

Scrolled down by 100 pixels
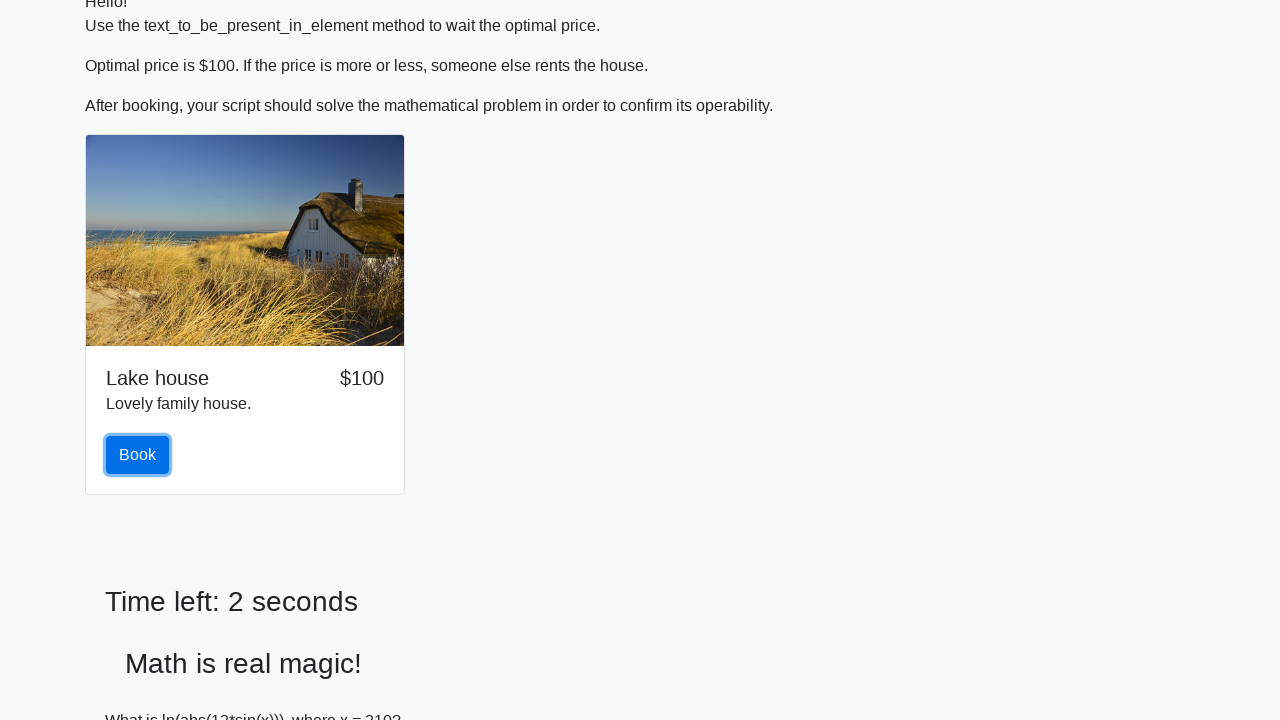

Filled answer field with calculated value: 1.725018029243405 on #answer
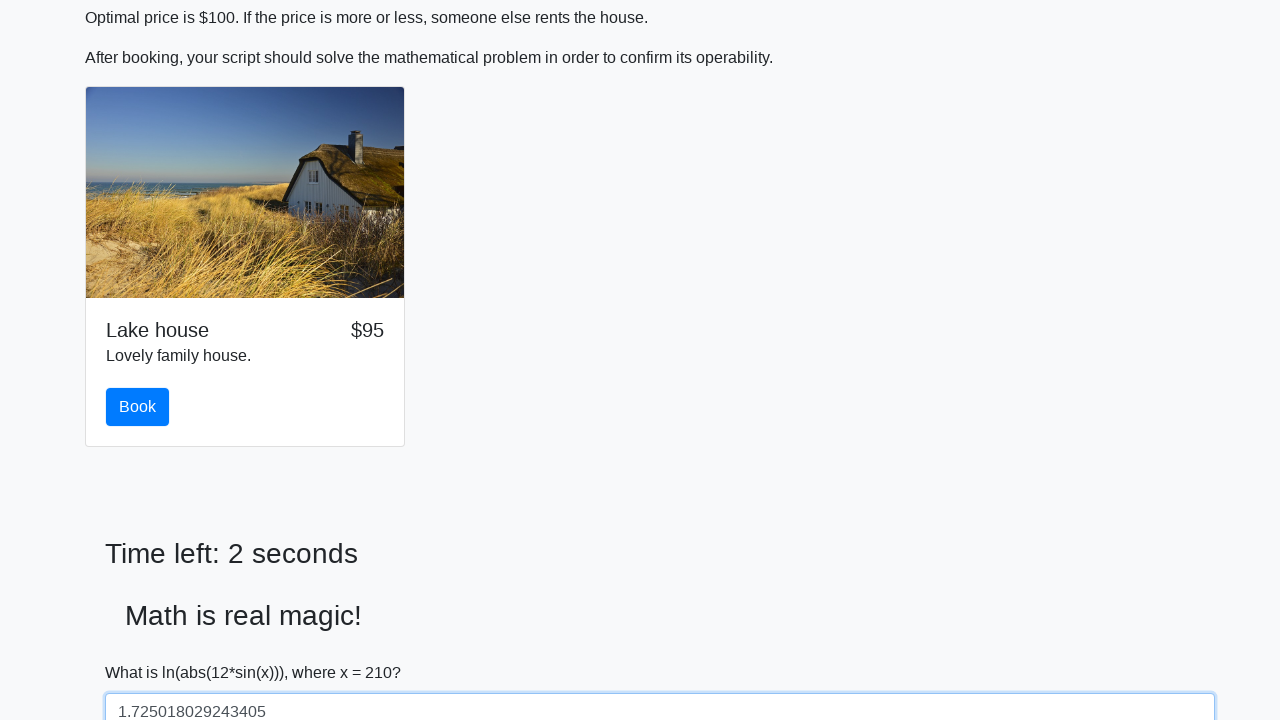

Clicked submit button to solve the problem at (143, 651) on #solve
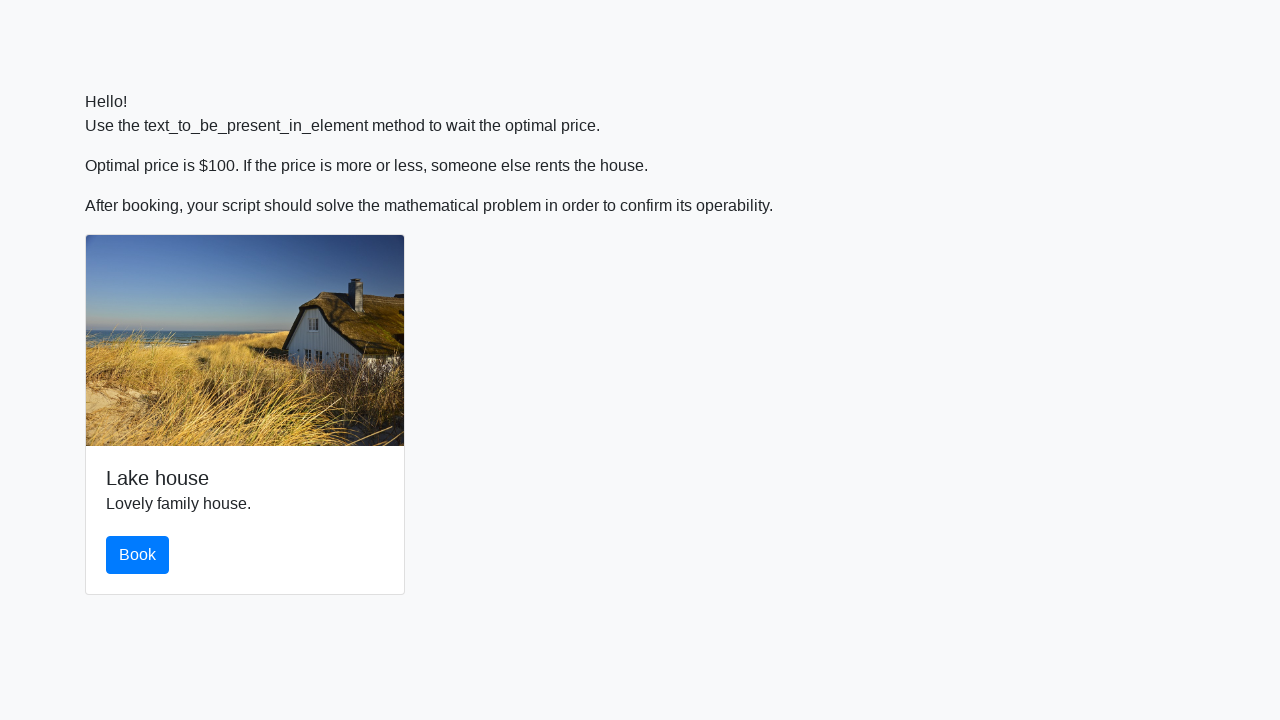

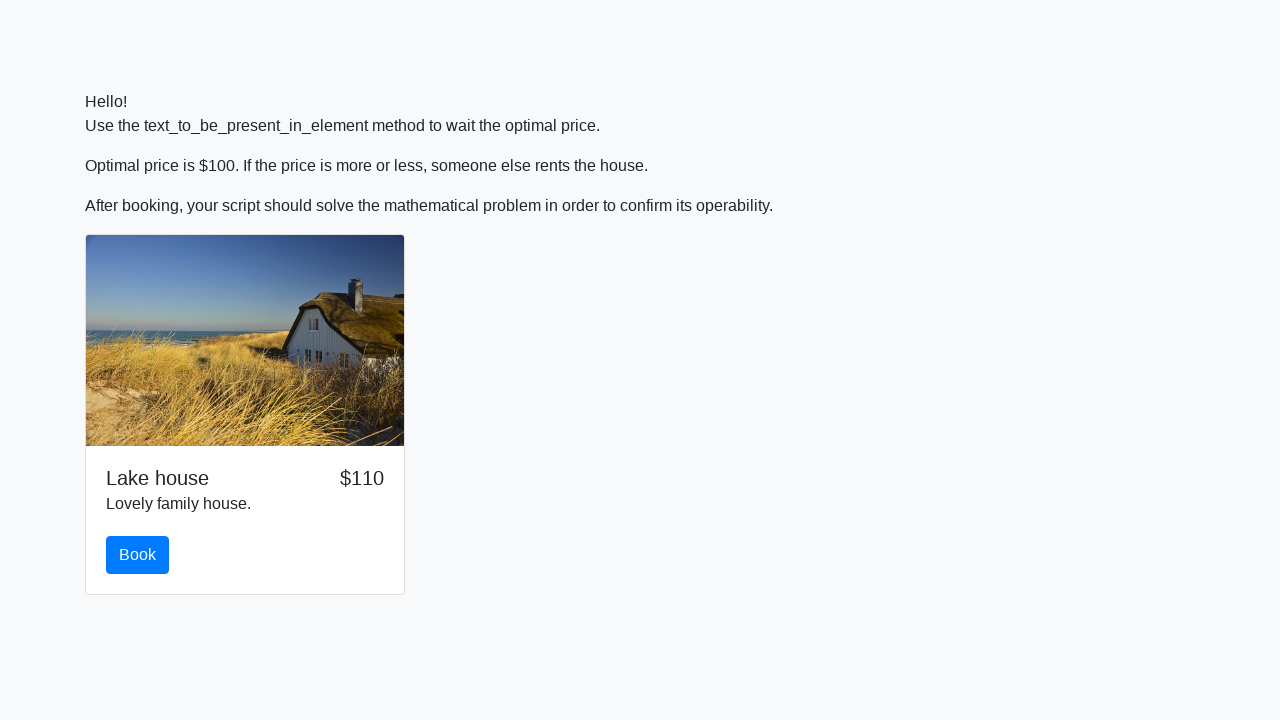